Tests JavaScript prompt dialog by clicking a button that triggers a prompt, entering text, accepting it, and verifying the entered text appears in the result.

Starting URL: https://the-internet.herokuapp.com/javascript_alerts

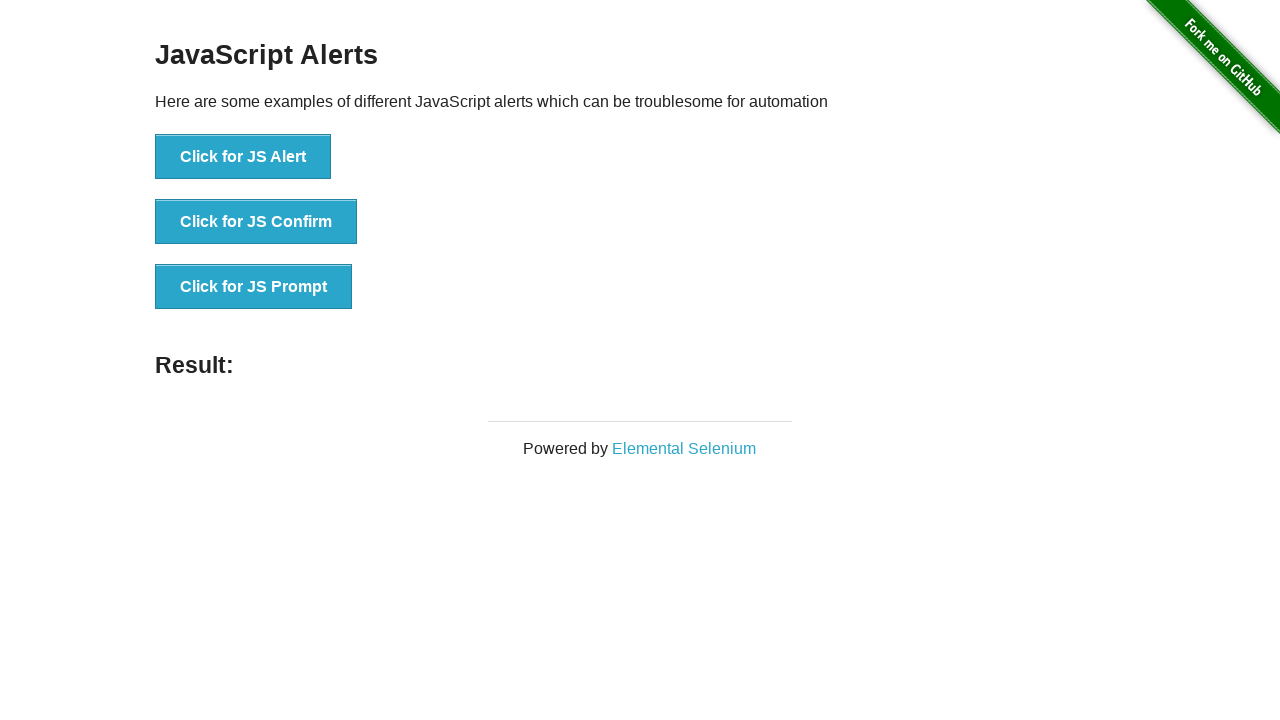

Set up dialog handler to accept prompt with 'Hello World'
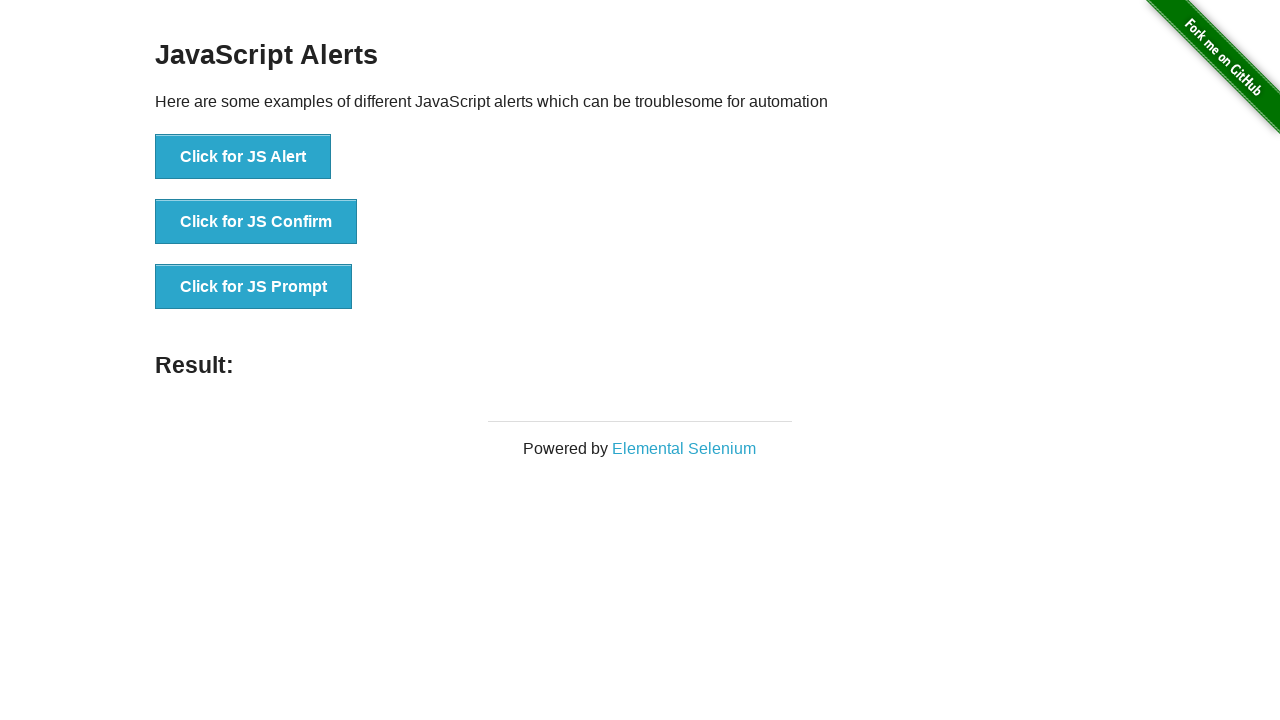

Clicked 'Click for JS Prompt' button to trigger JavaScript prompt dialog at (254, 287) on xpath=//button[text()='Click for JS Prompt']
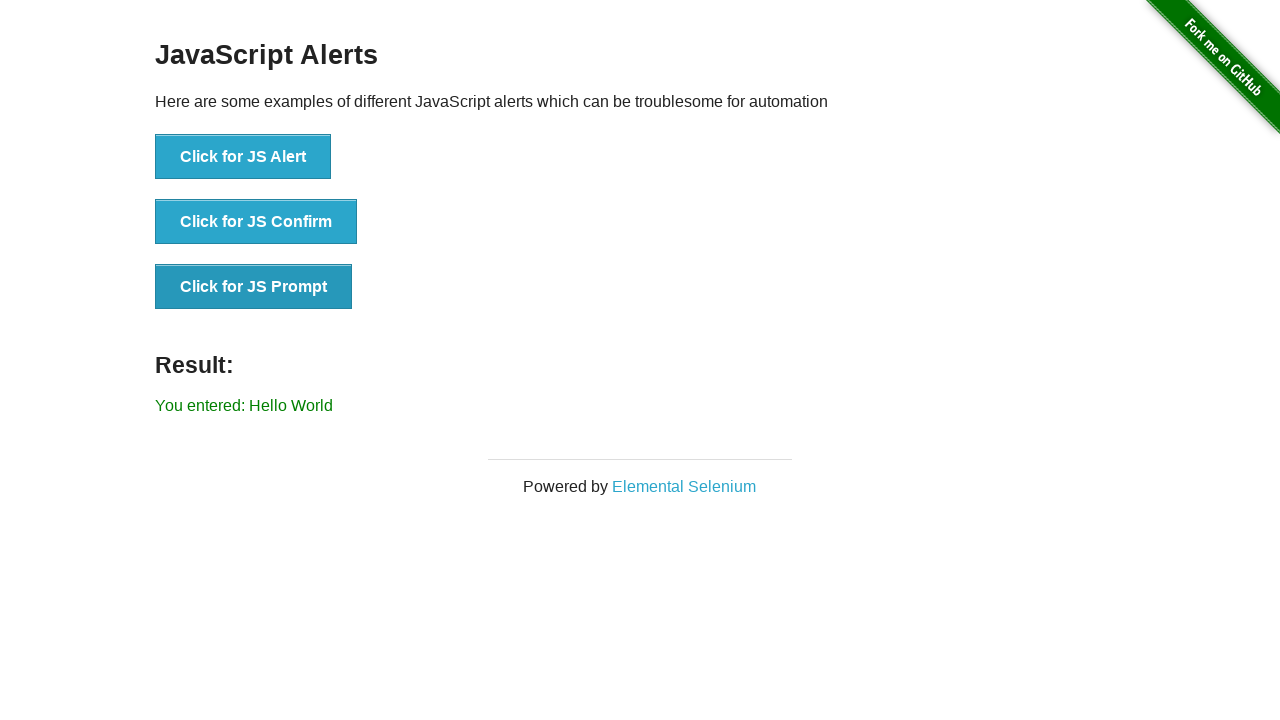

Result element loaded on page
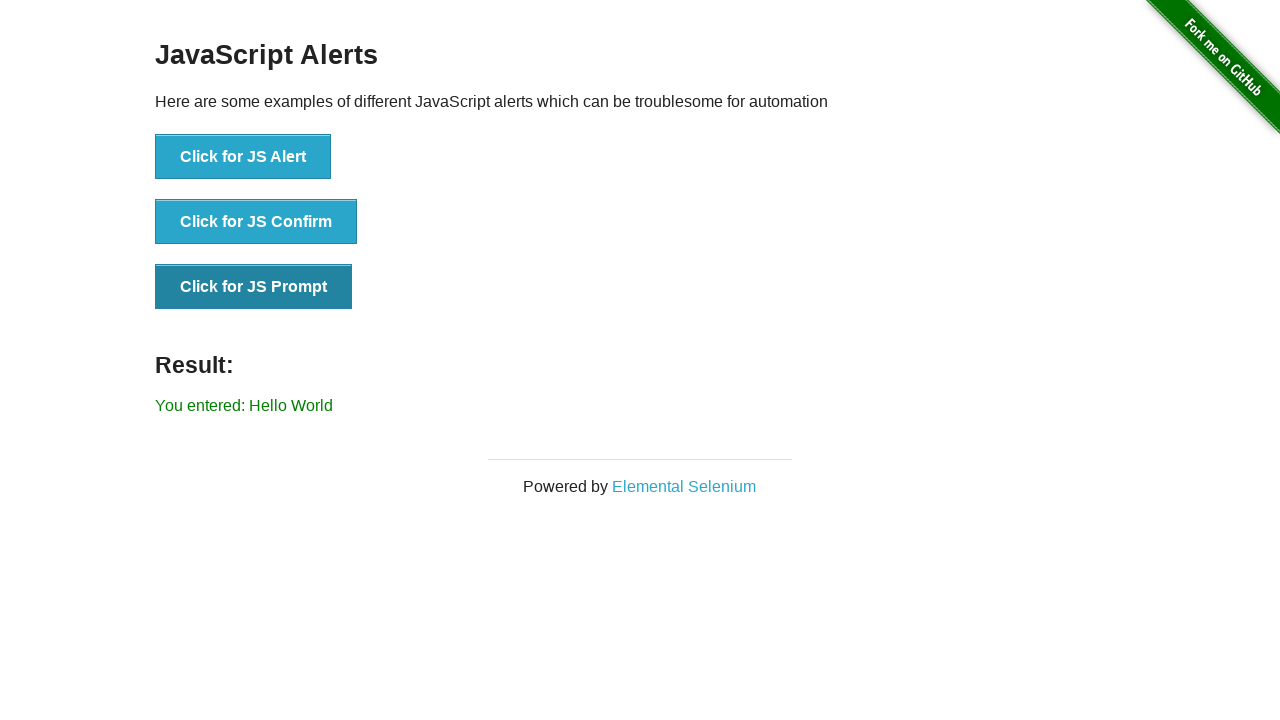

Retrieved result text content
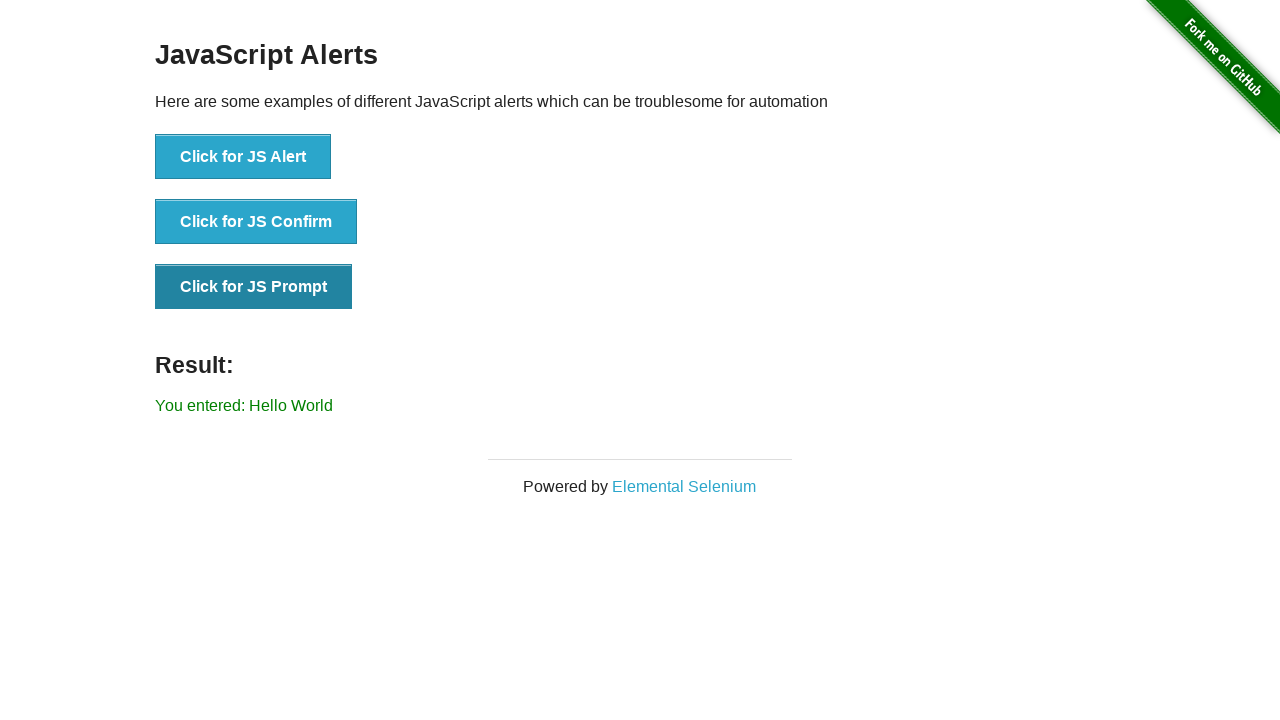

Verified that result contains 'You entered: Hello World'
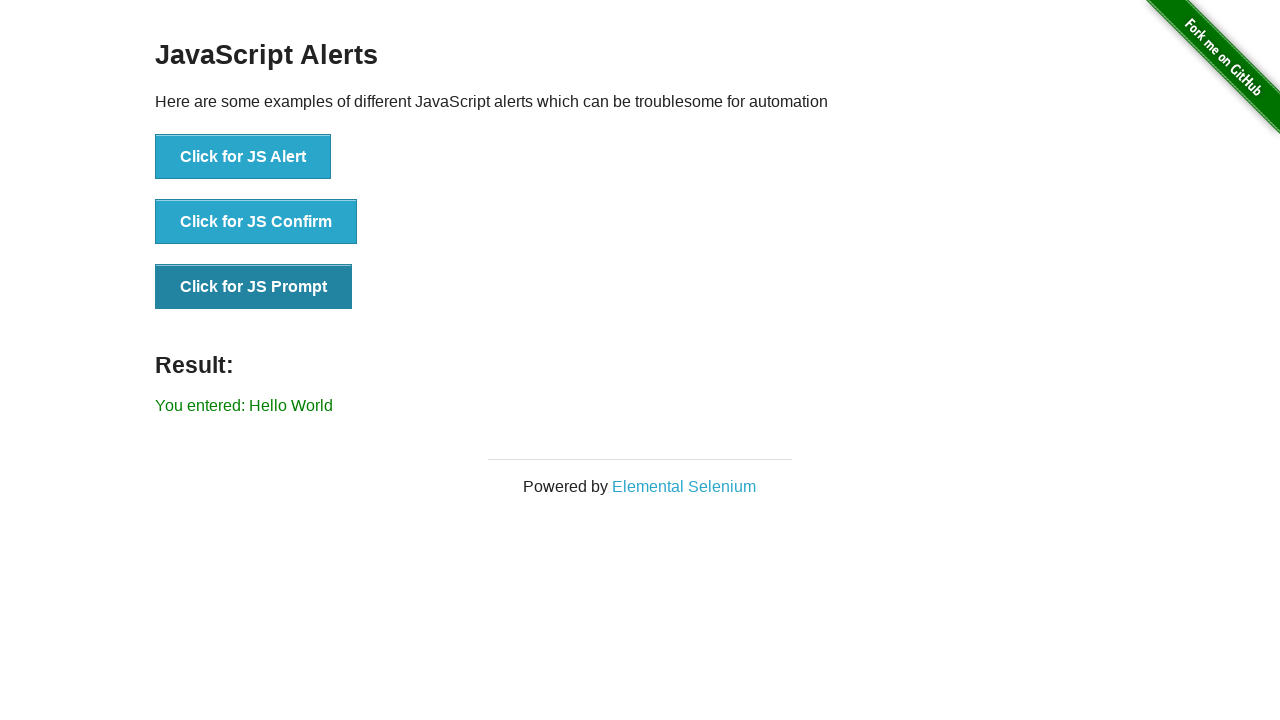

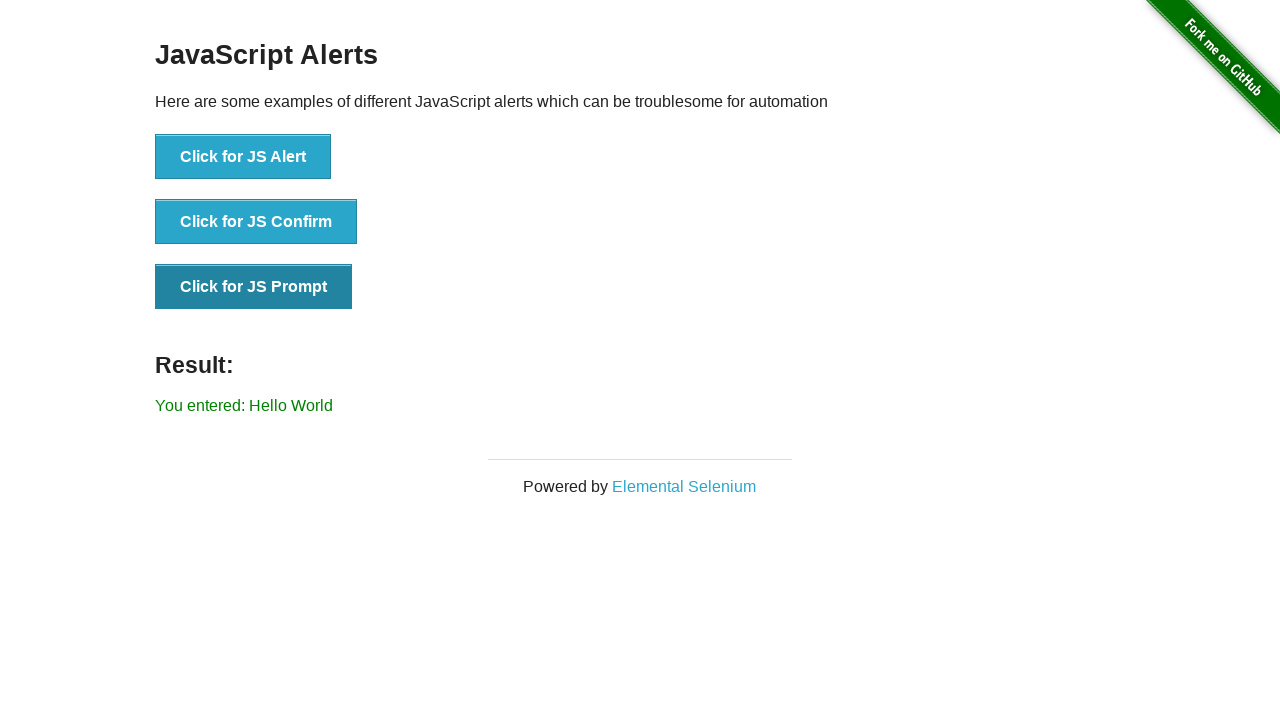